Navigates to a practice login page and verifies the page loads by checking the title and URL are accessible.

Starting URL: https://rahulshettyacademy.com/loginpagePractise/

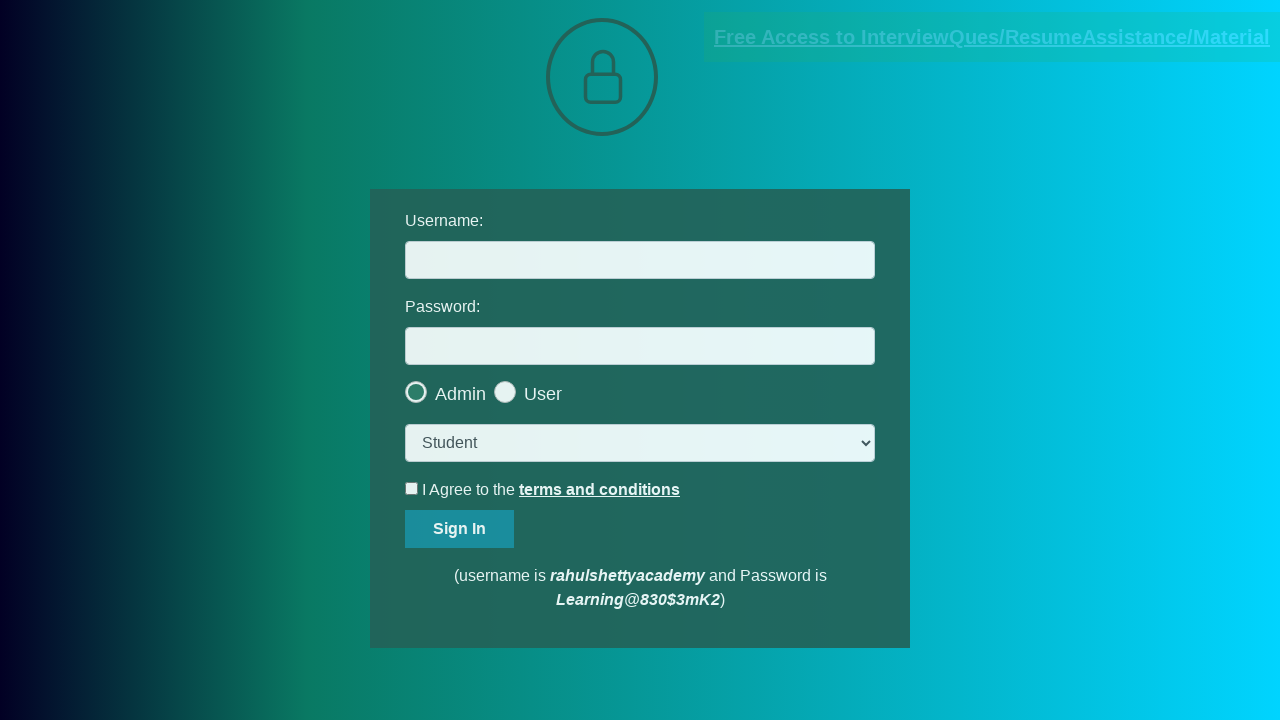

Waited for page to load (domcontentloaded state reached)
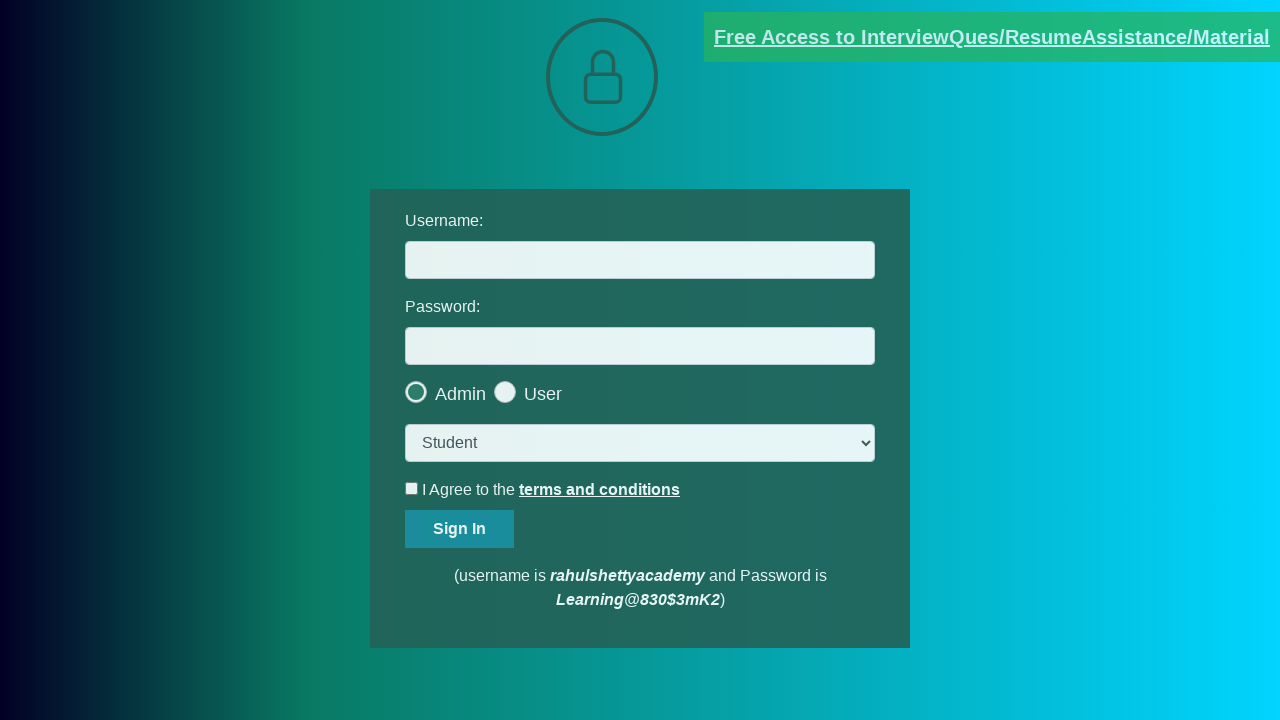

Retrieved page title: LoginPage Practise | Rahul Shetty Academy
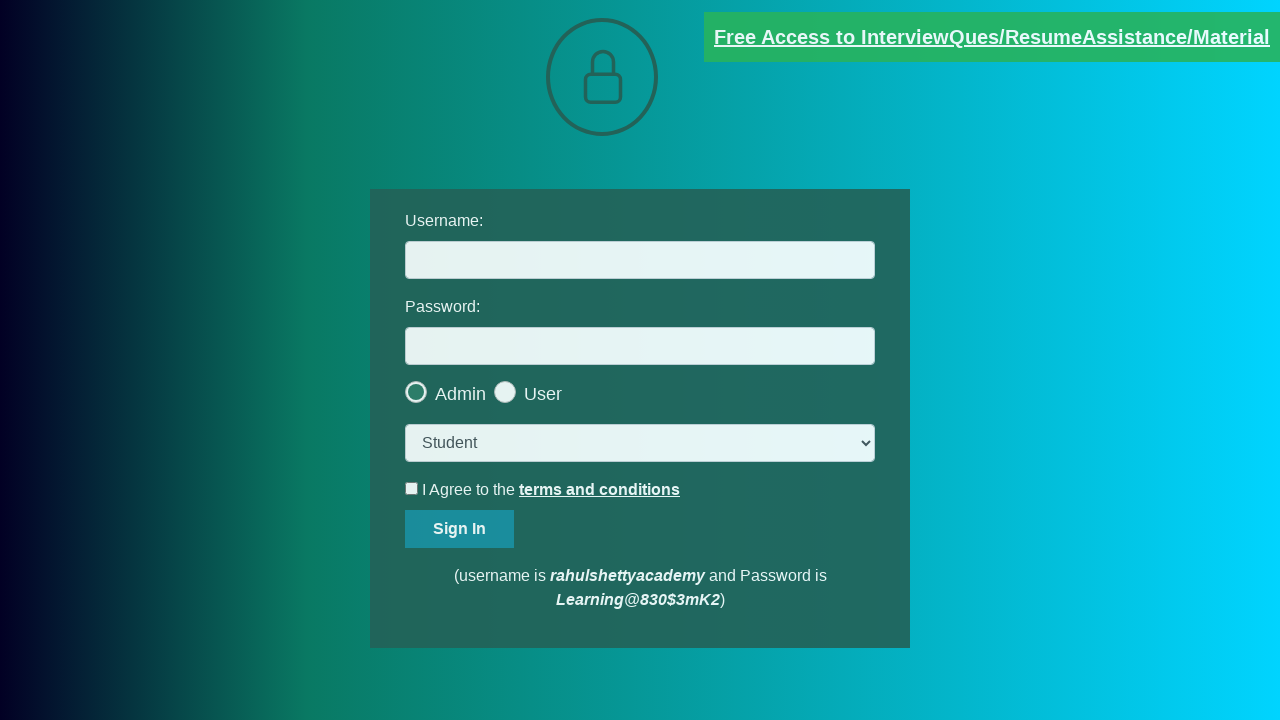

Retrieved page URL: https://rahulshettyacademy.com/loginpagePractise/
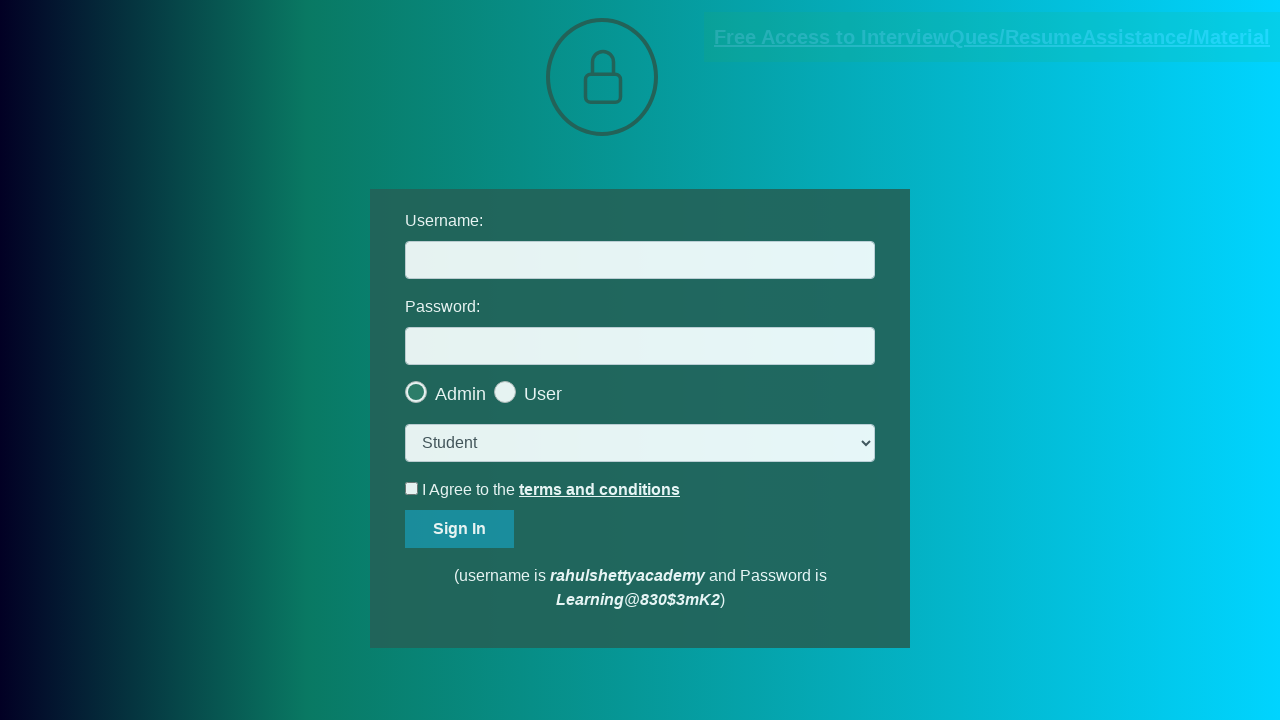

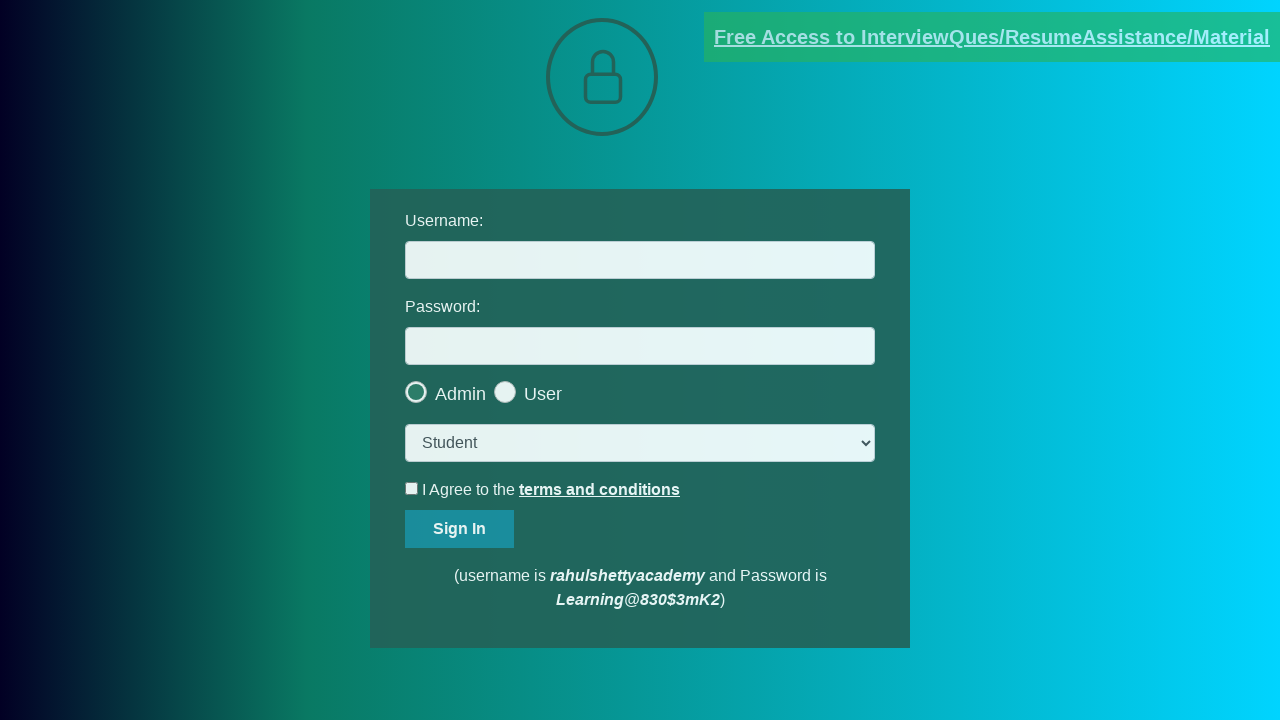